Tests a counter app by clicking the plus button and verifying that the cart counter shows 1

Starting URL: https://arnab-datta.github.io/counter-app/

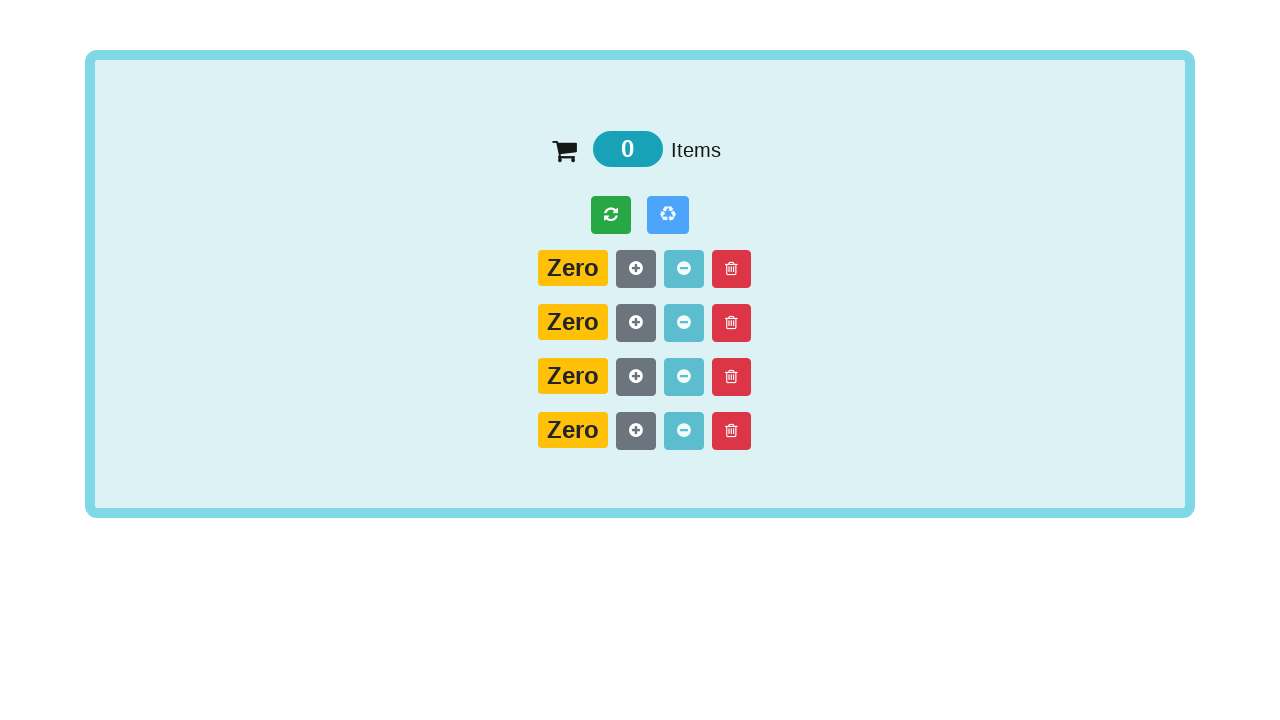

Clicked the plus button to add 1 item to cart at (636, 268) on .fa-plus-circle
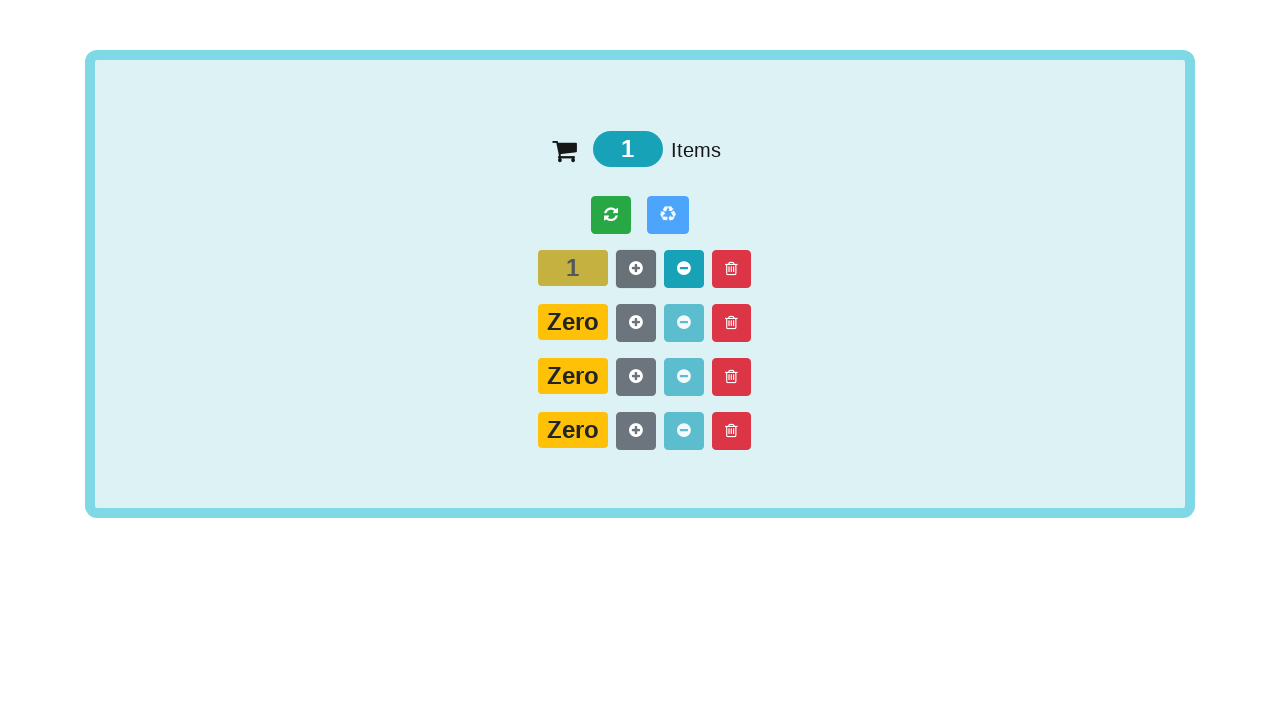

Cart counter badge loaded
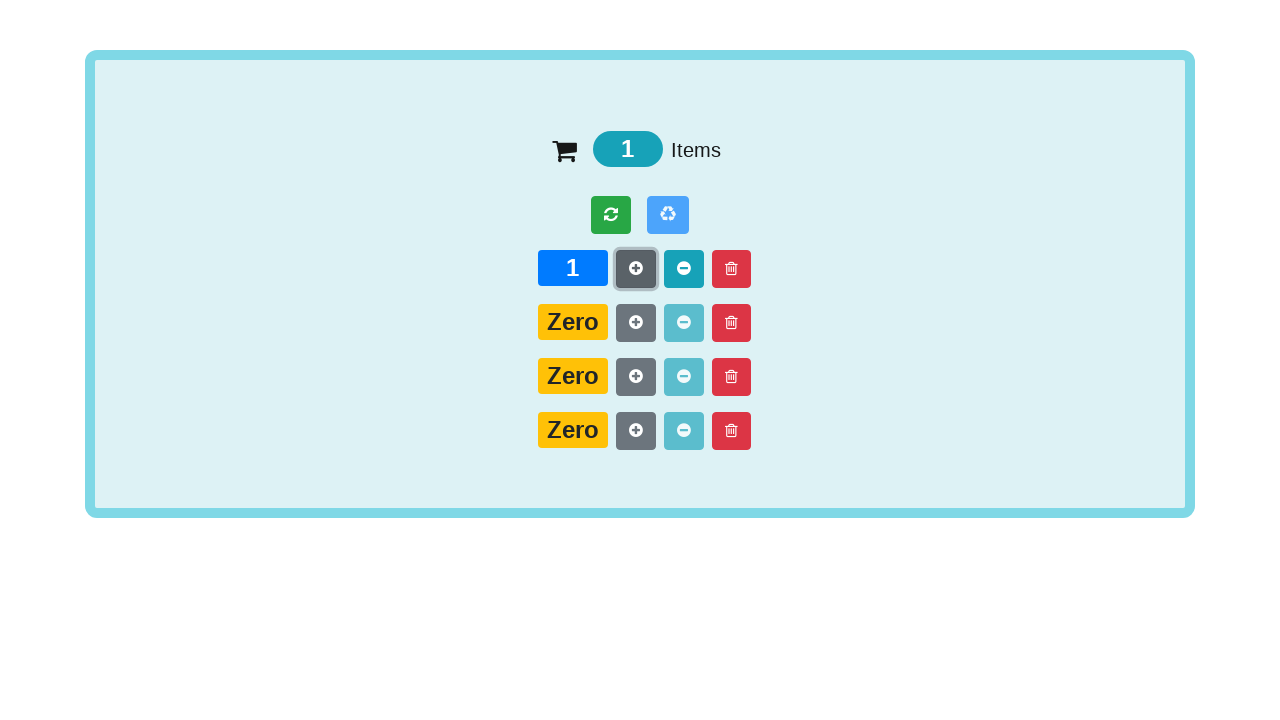

Retrieved cart counter text content
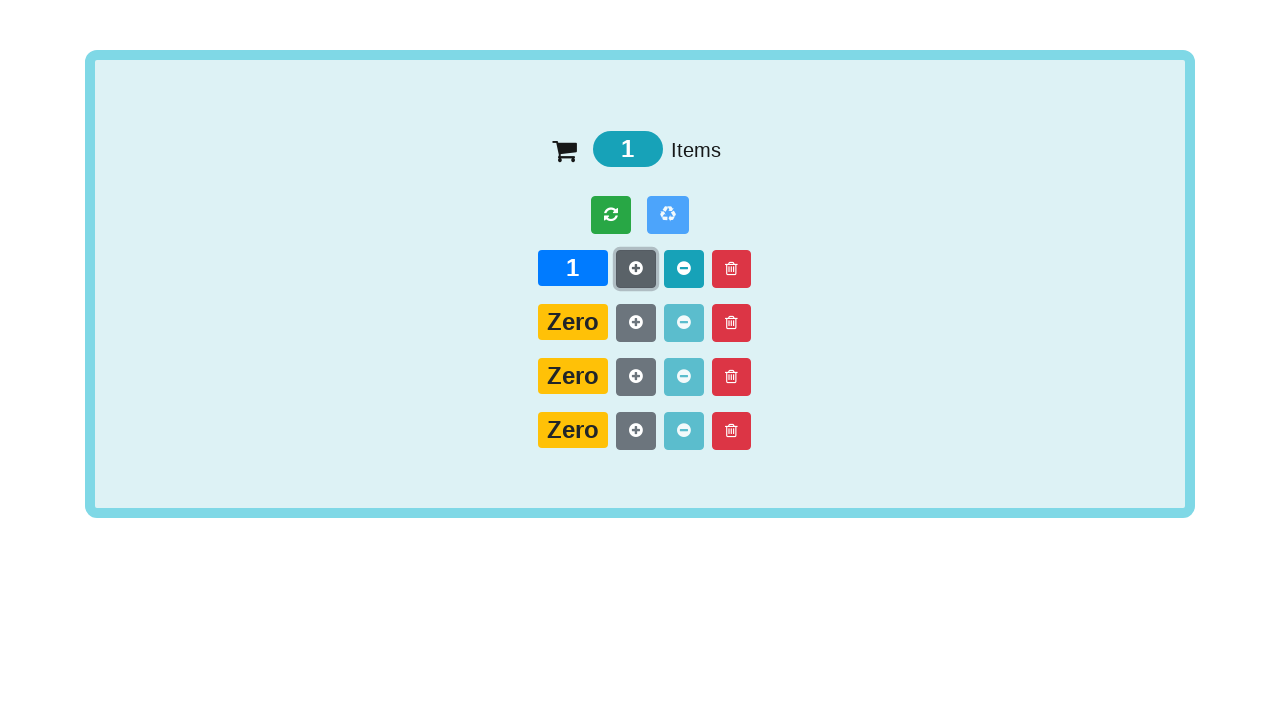

Verified cart counter displays '1'
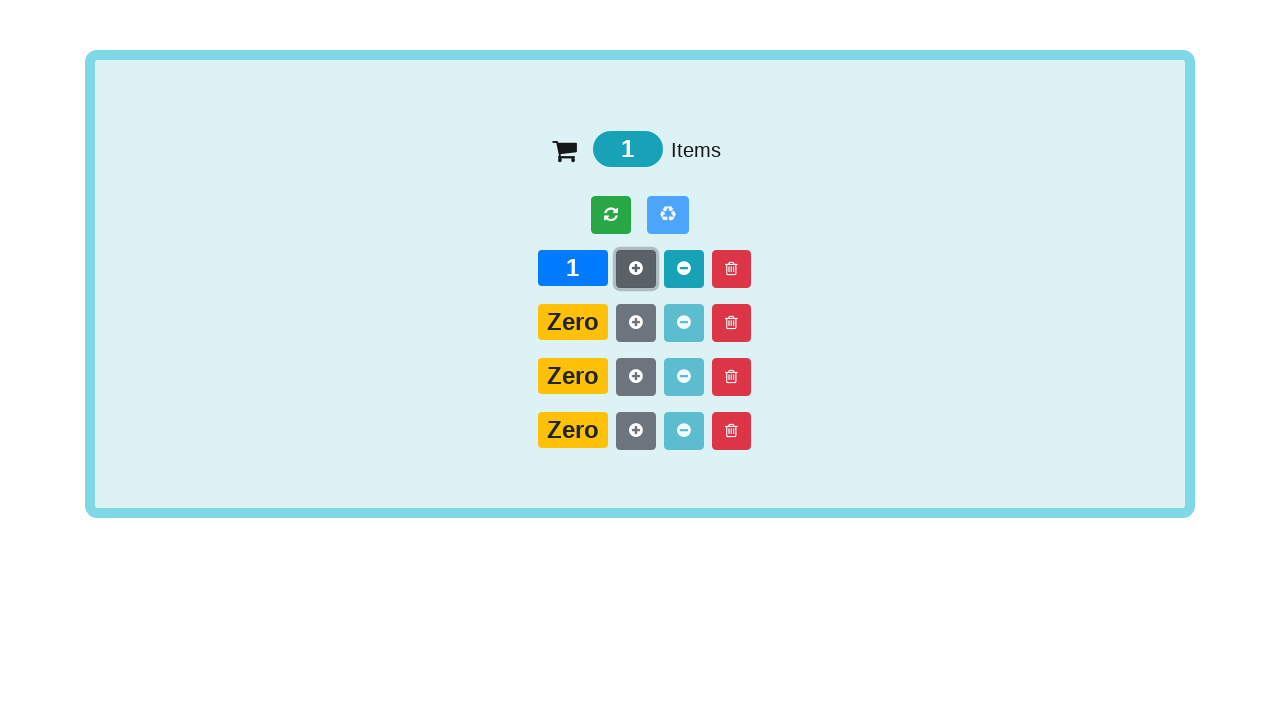

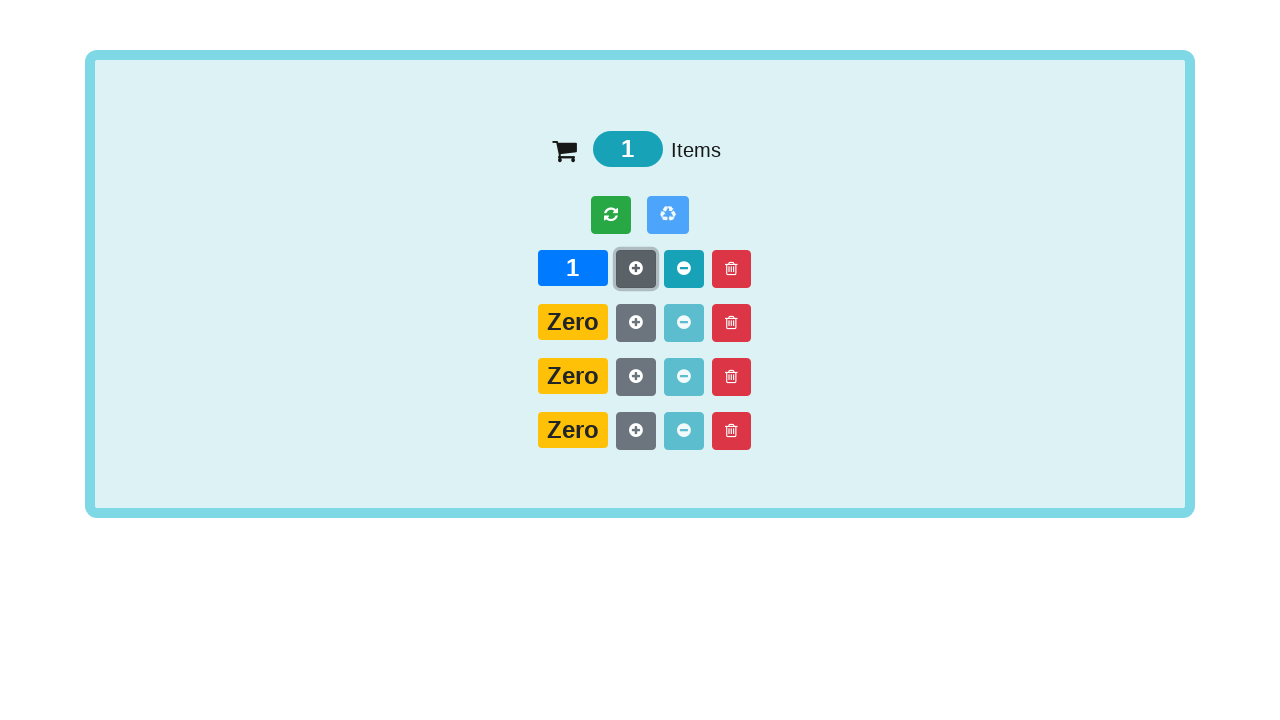